Tests filling a name input field on a practice automation website by waiting for the element to be visible and entering a name value.

Starting URL: https://testautomationpractice.blogspot.com/

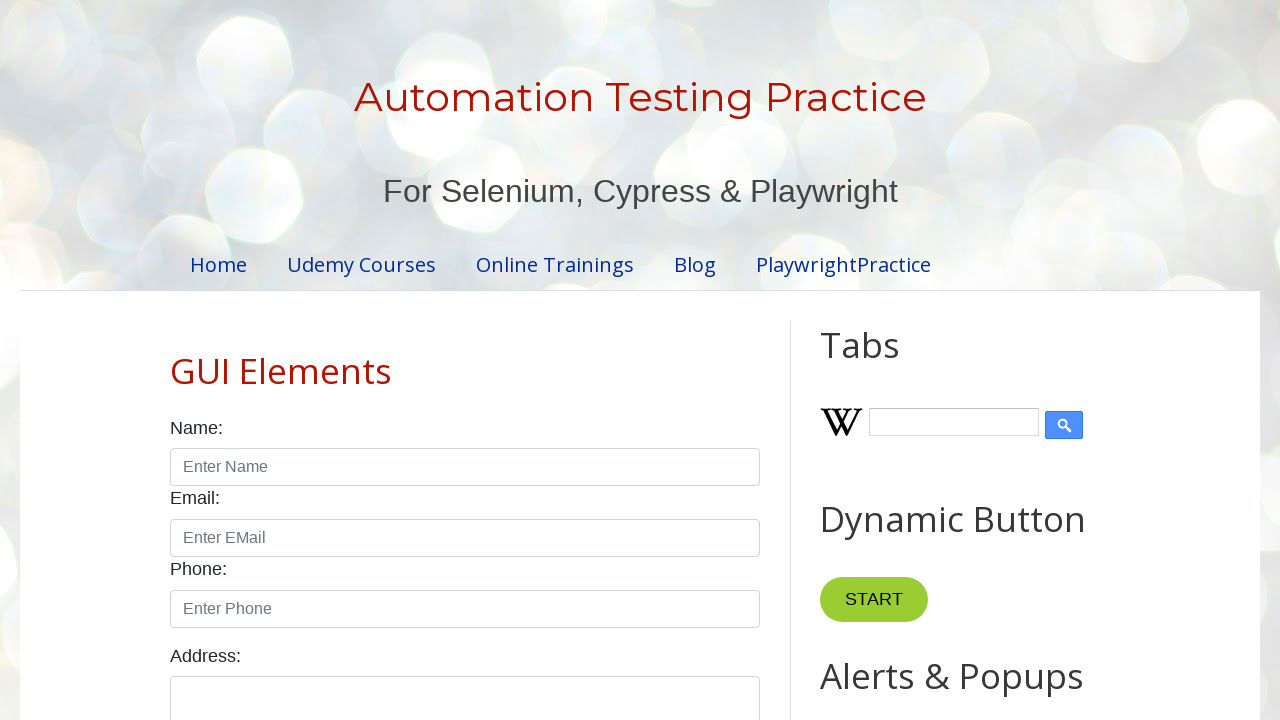

Name input field is now visible
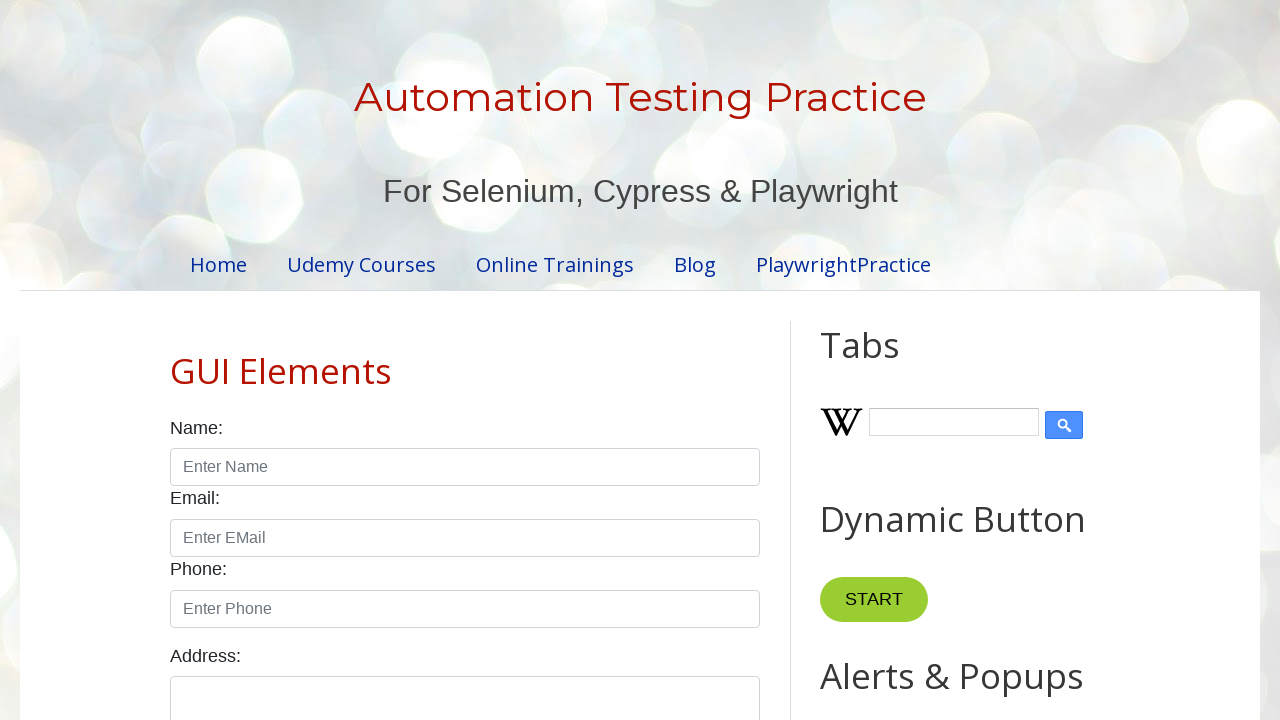

Filled name input field with 'Mohammed' on #name
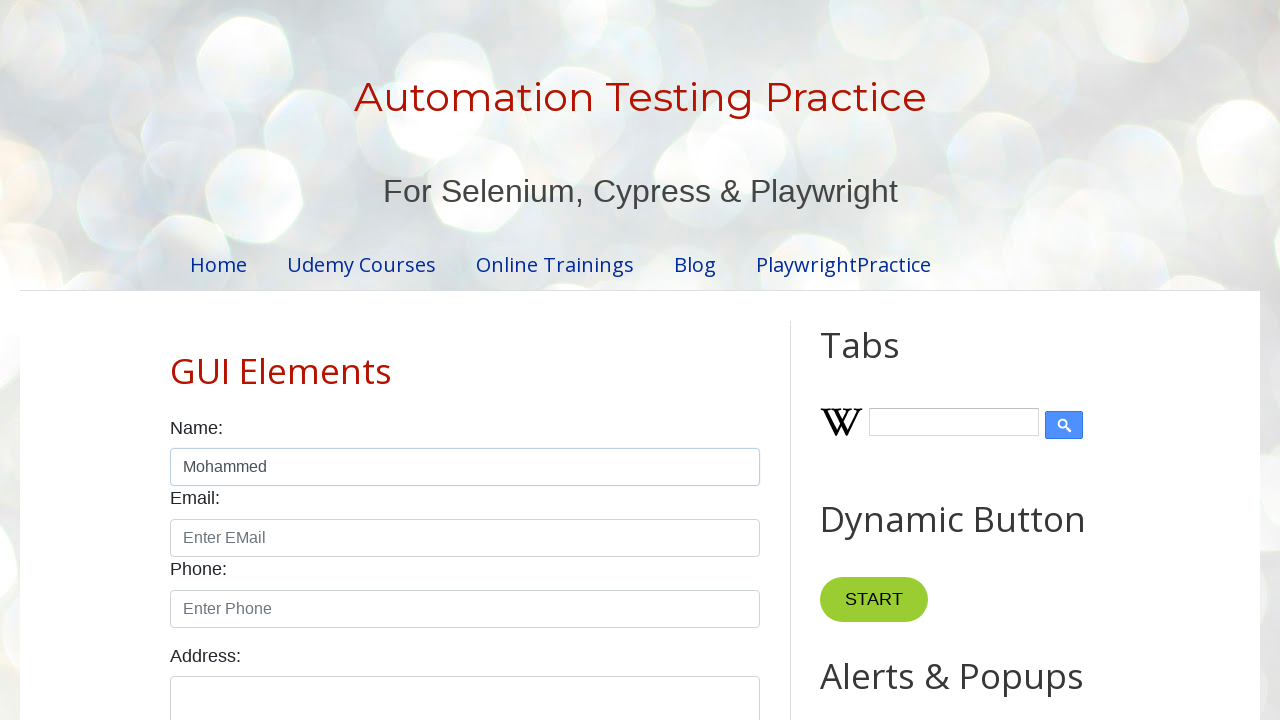

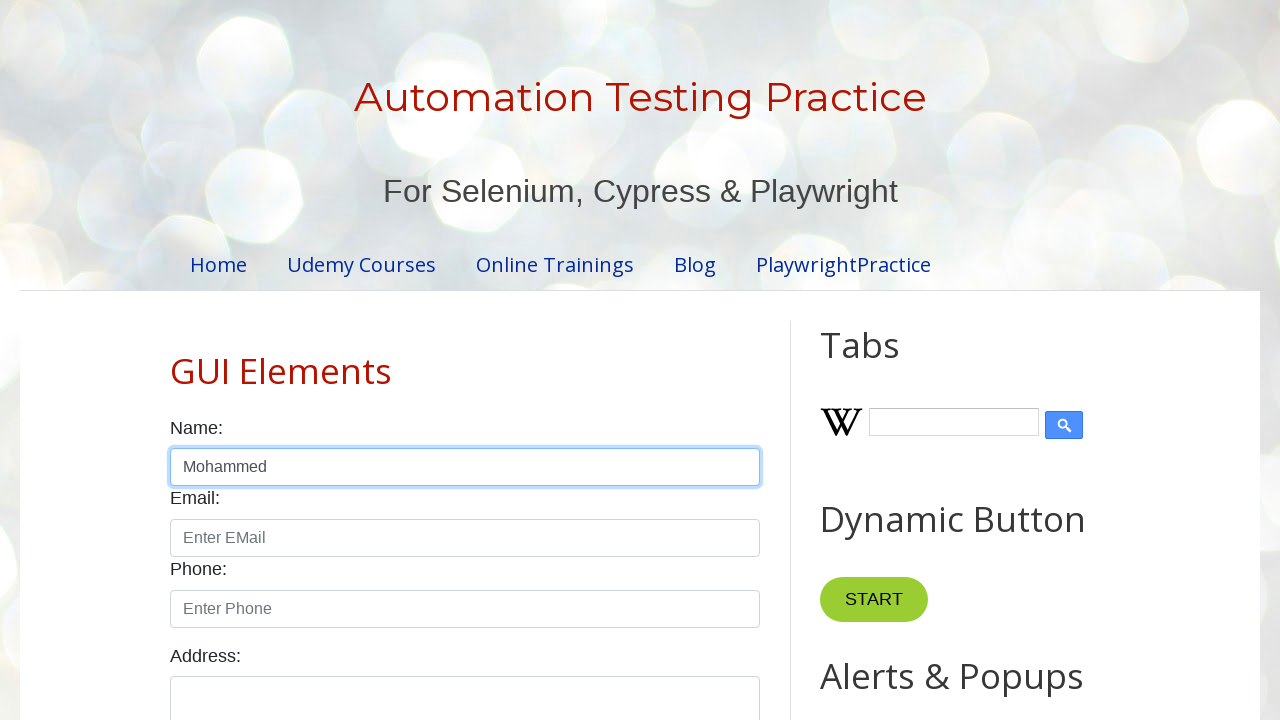